Verifies that the hero subtext about seamless navigation is present on the homepage

Starting URL: https://is-601-final-project.vercel.app/

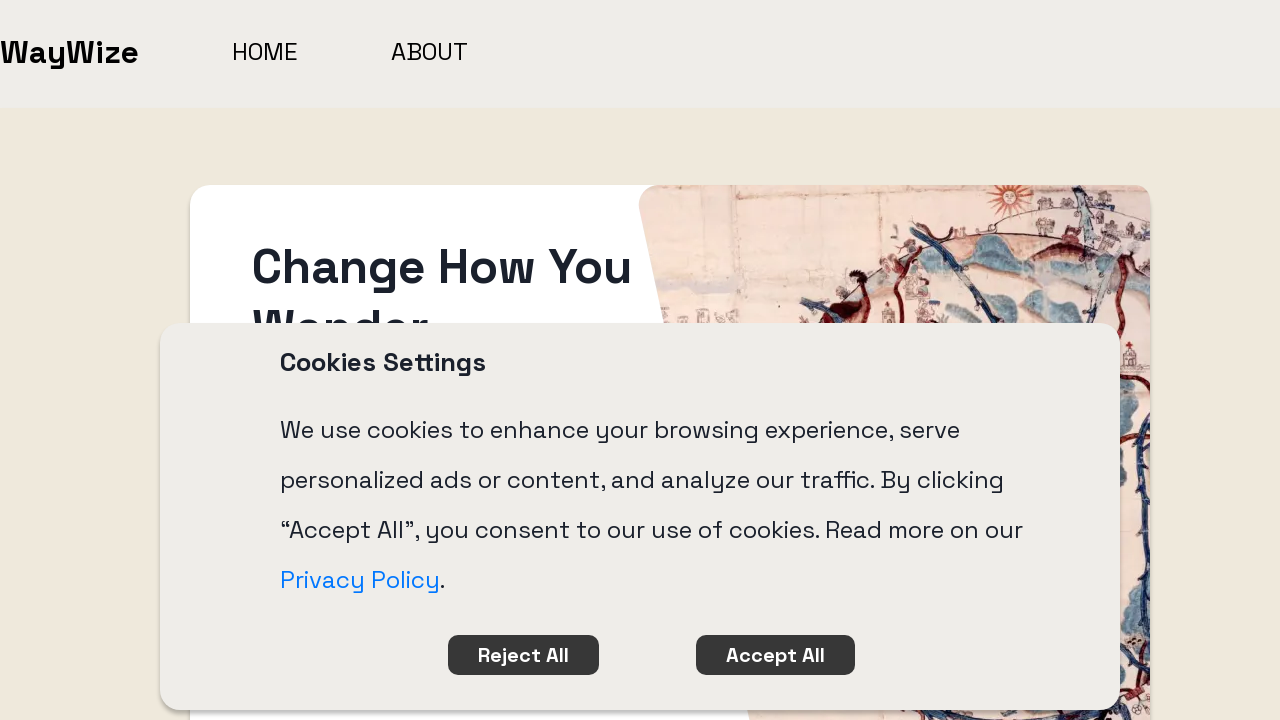

Navigated to homepage
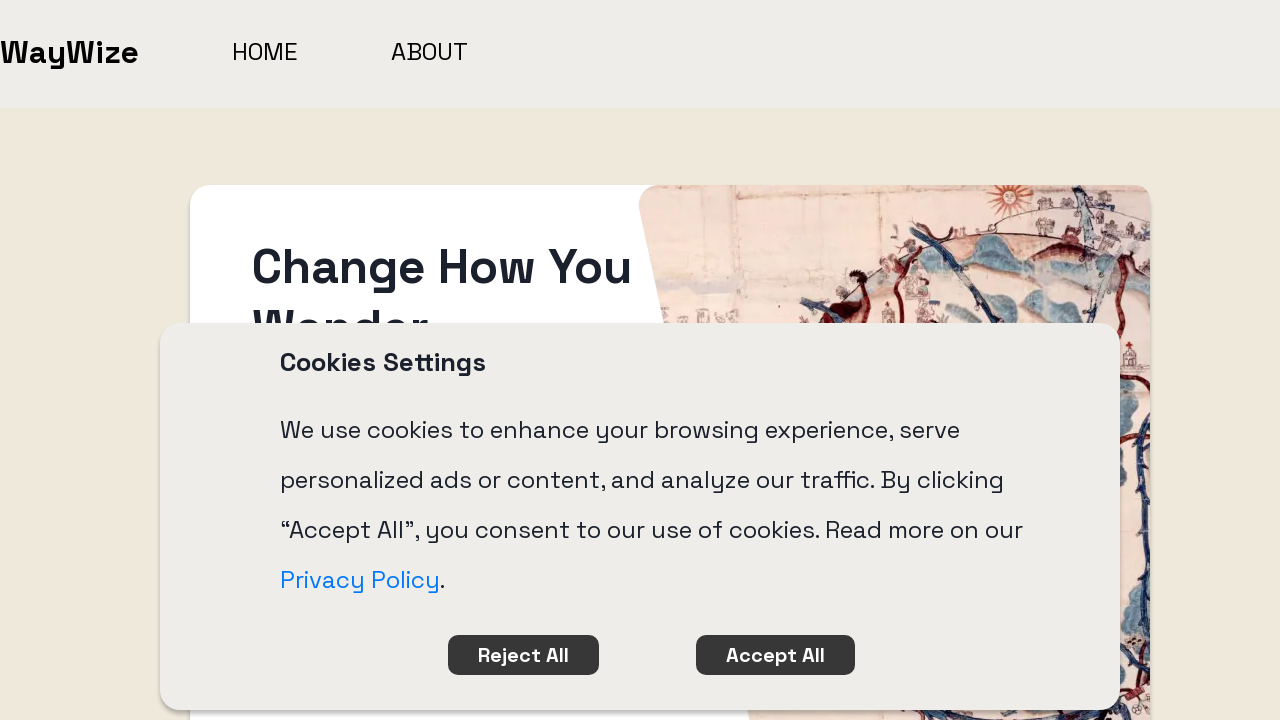

Clicked on hero subtext about seamless navigation with WayWize at (330, 154) on internal:text="Discover the future of seamless navigation with WayWize, where cu
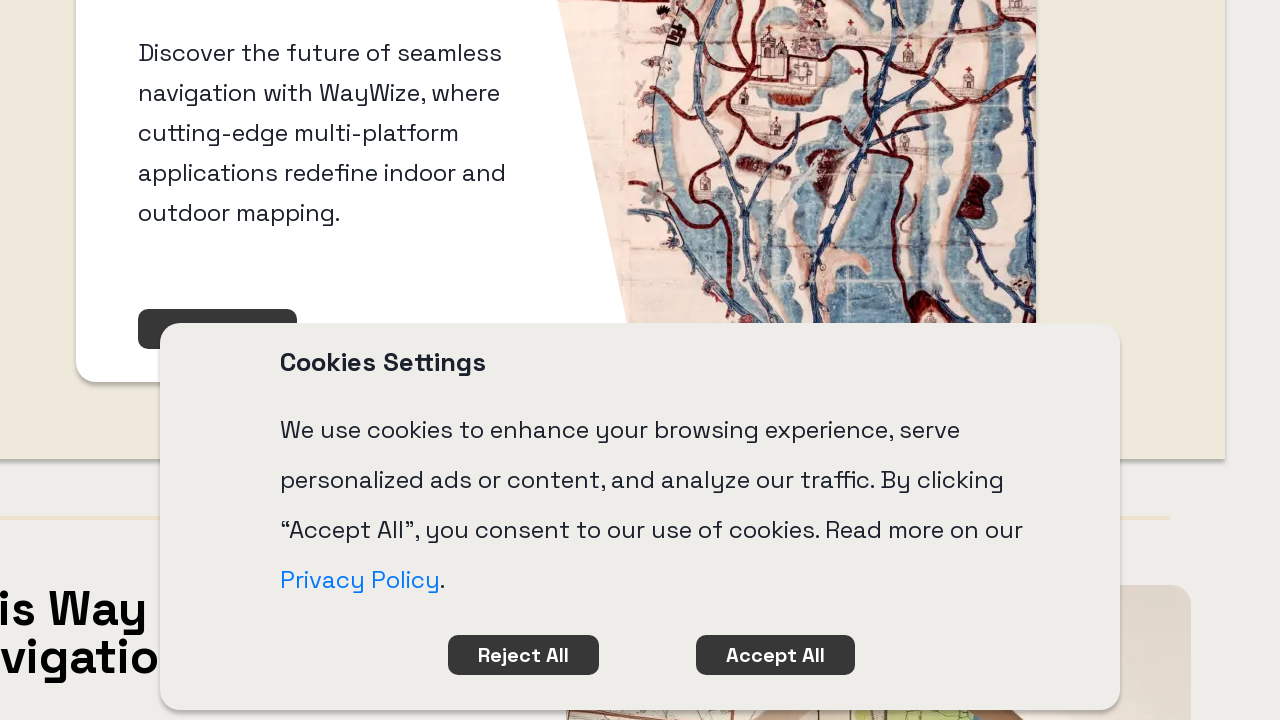

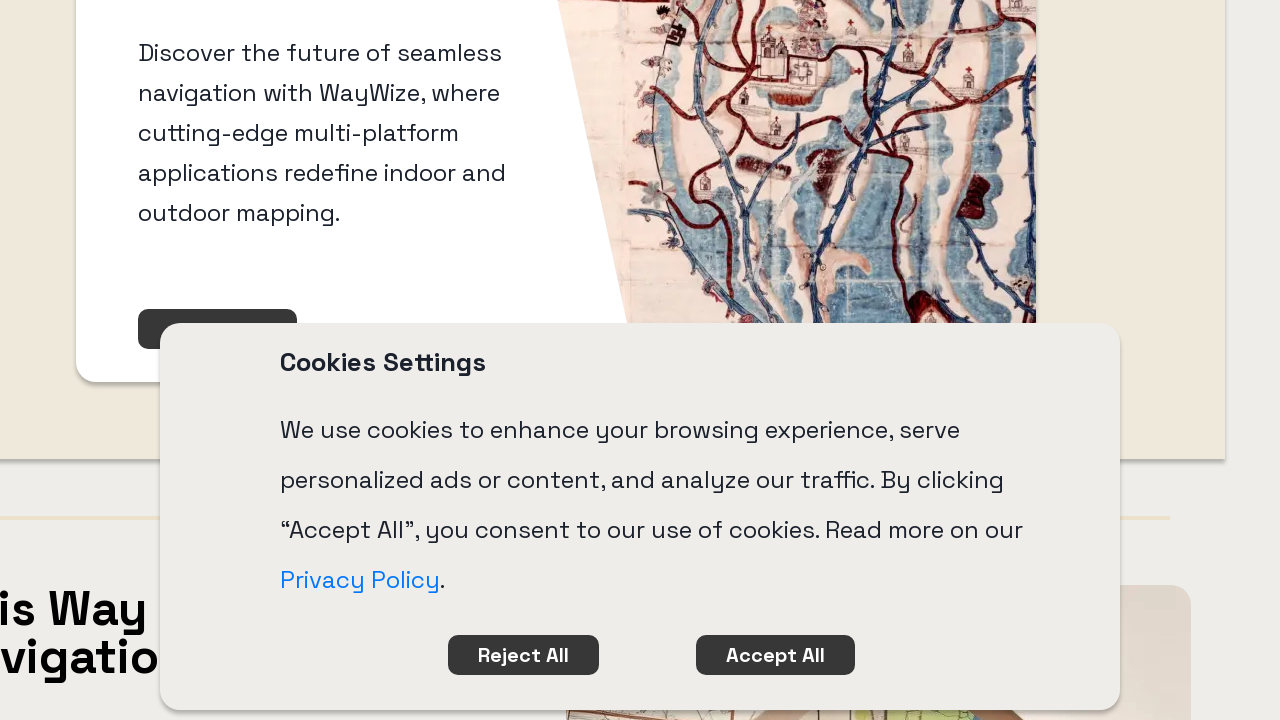